Tests modal dialog functionality by opening a modal via button click and then closing it using JavaScript execution

Starting URL: https://formy-project.herokuapp.com/modal

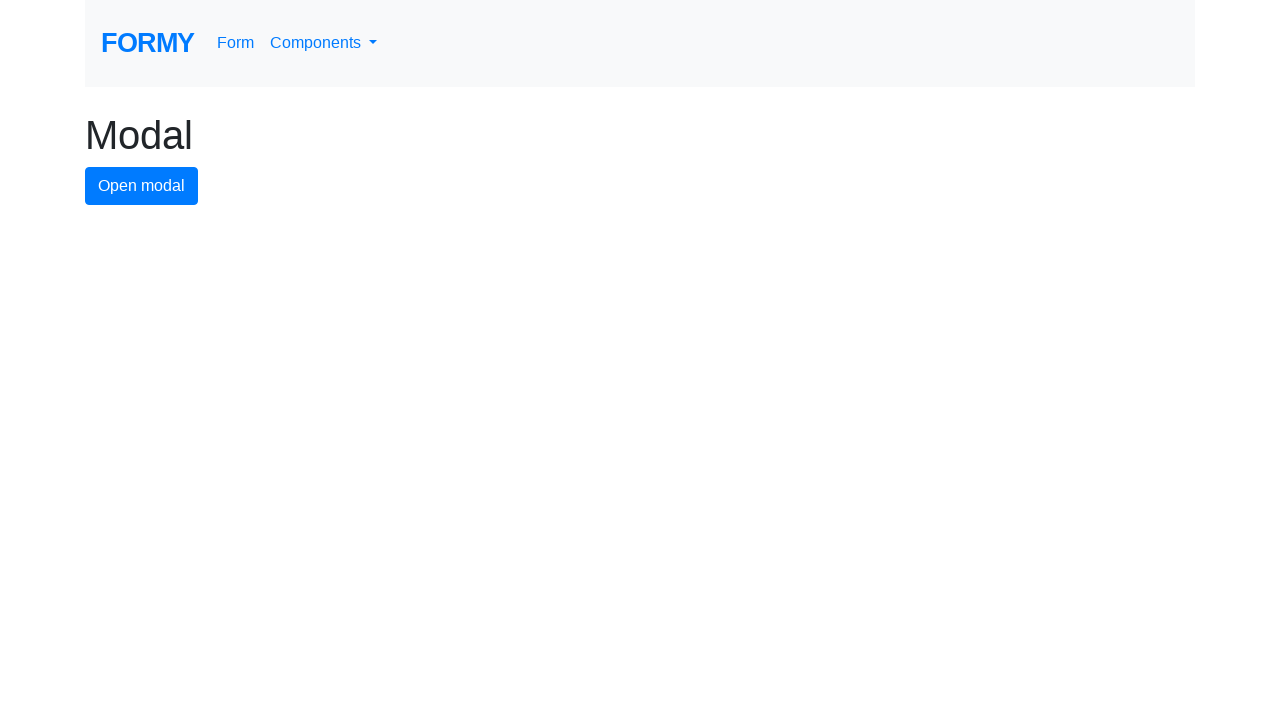

Clicked button to open modal dialog at (142, 186) on #modal-button
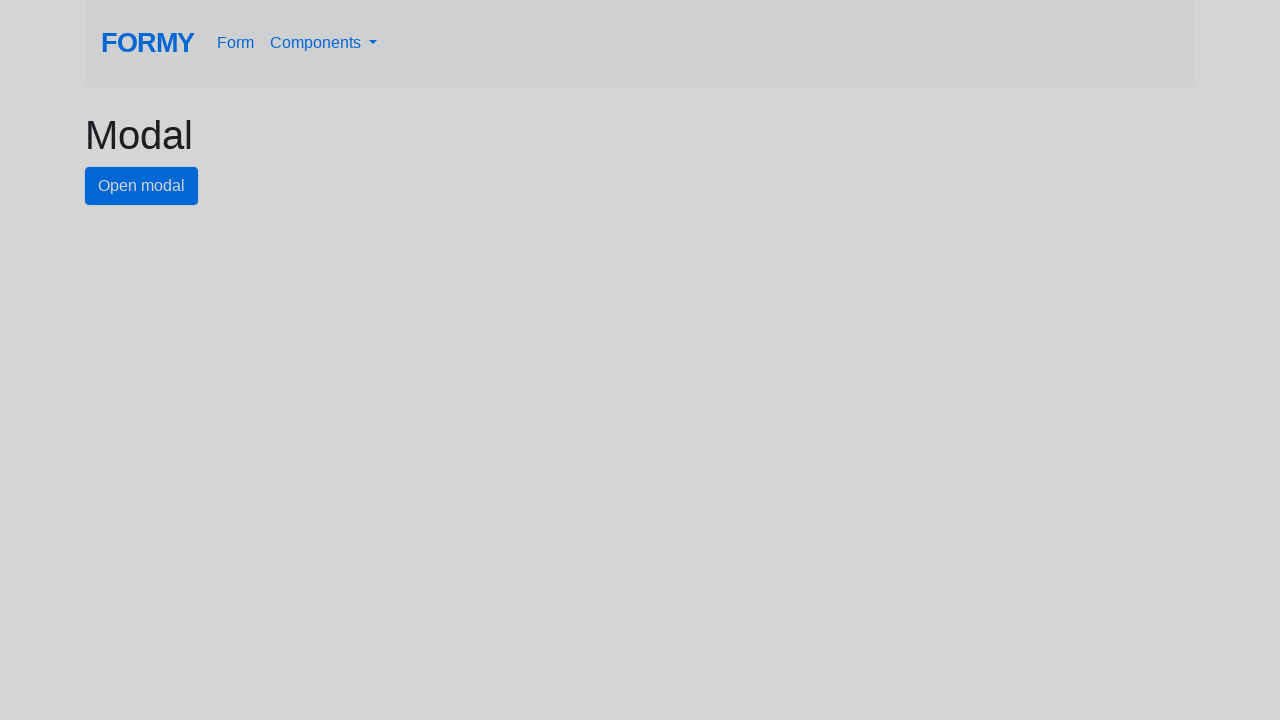

Modal dialog appeared and close button is visible
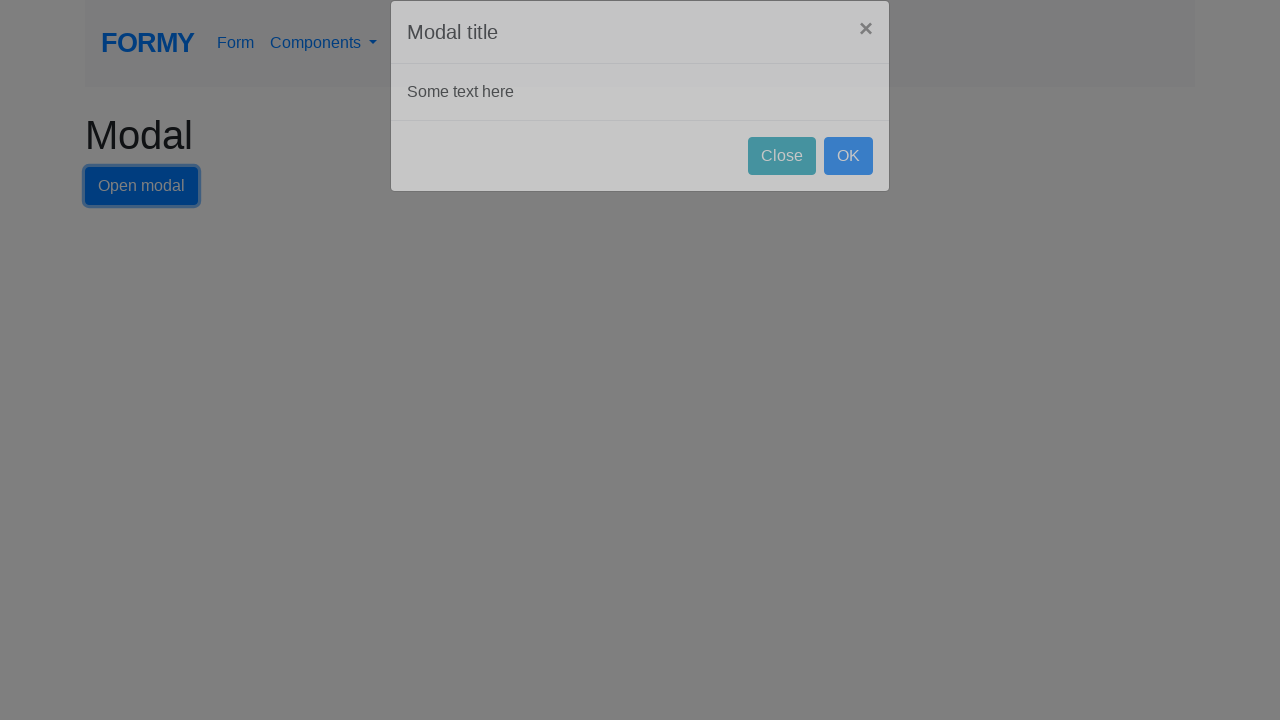

Clicked close button to dismiss modal at (782, 184) on #close-button
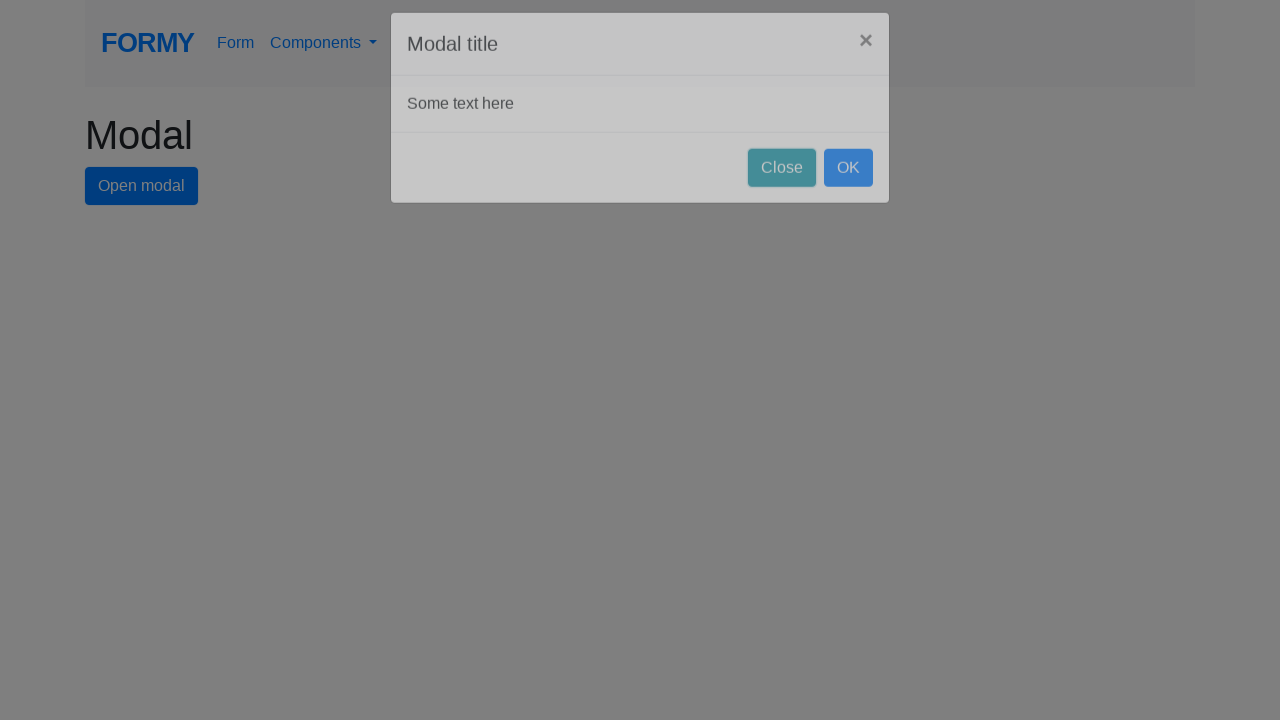

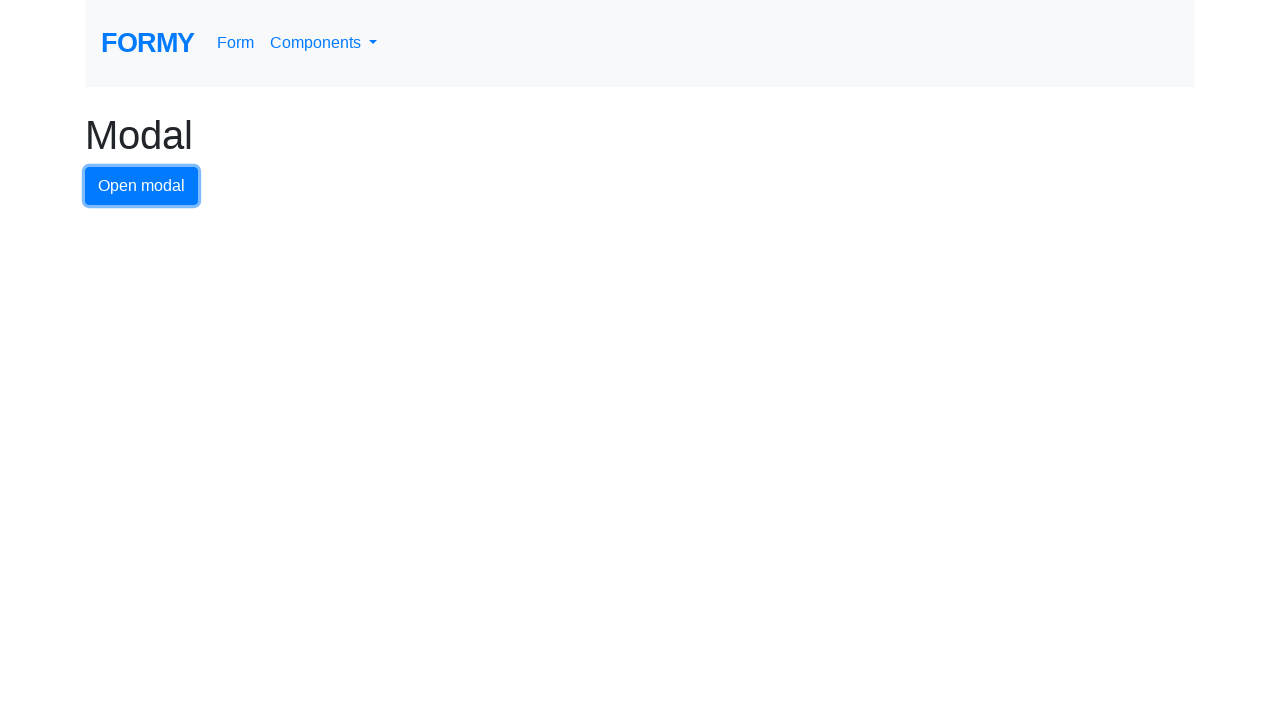